Tests radio button functionality by clicking the Hockey radio button and verifying its selection state

Starting URL: https://practice.cydeo.com/radio_buttons

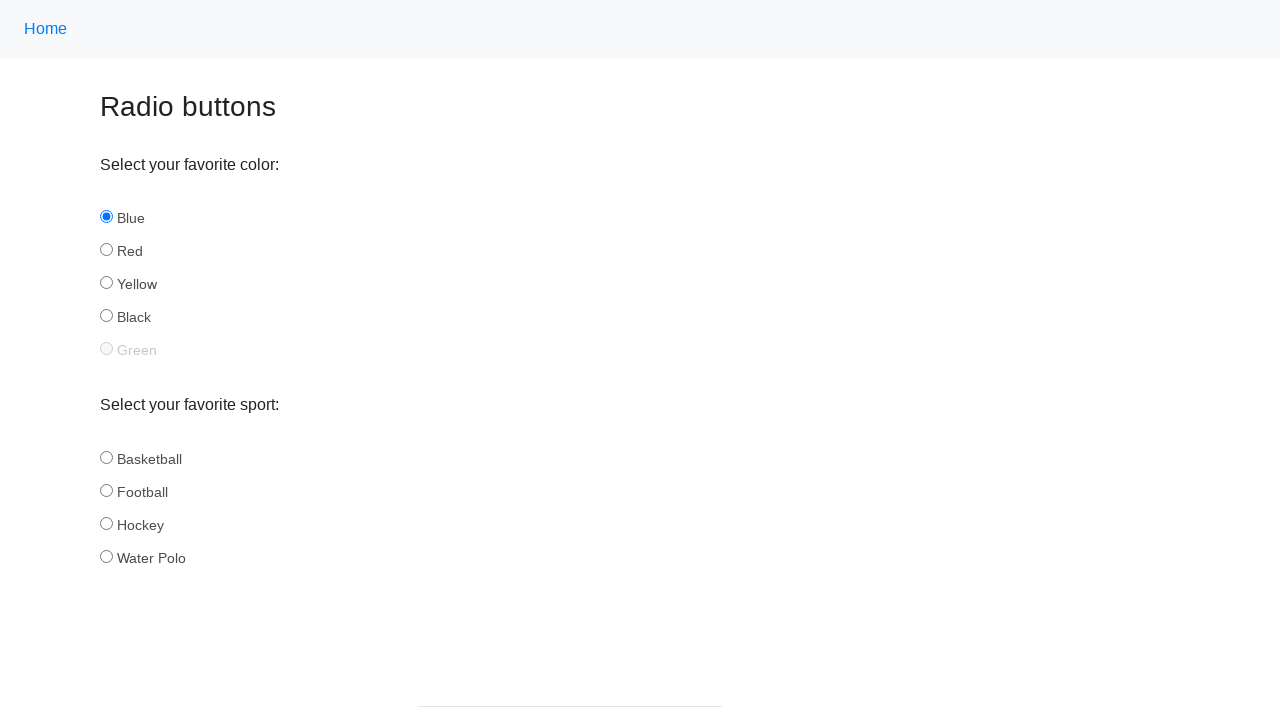

Clicked the Hockey radio button at (106, 523) on input#hockey
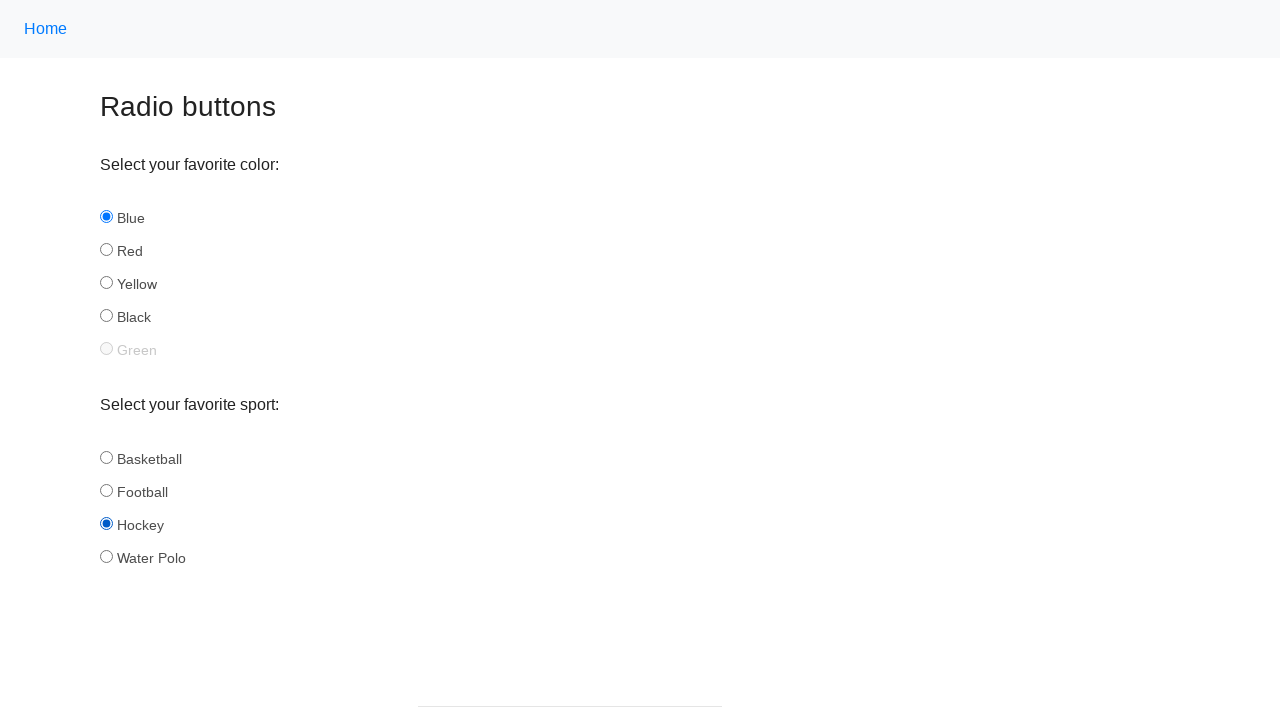

Waited 3 seconds for Hockey radio button click to complete
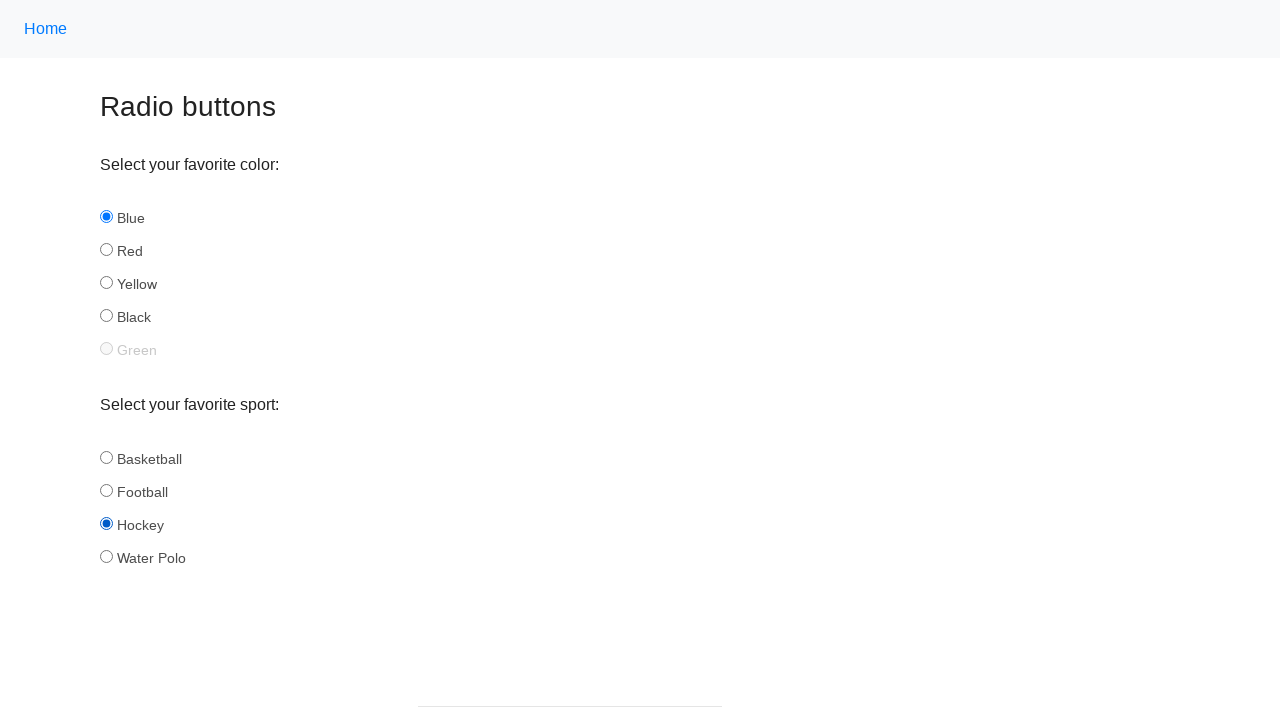

Verified Hockey radio button is selected
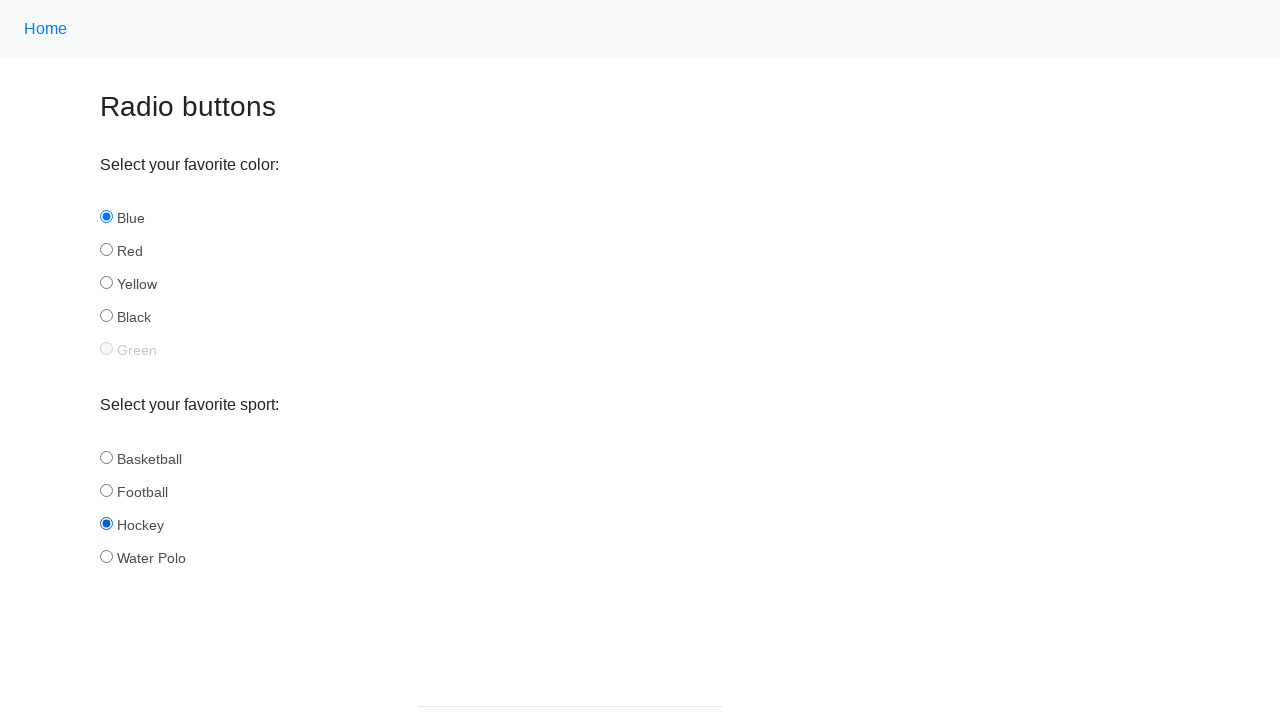

Clicked the Hockey radio button again to test toggle behavior at (106, 523) on input#hockey
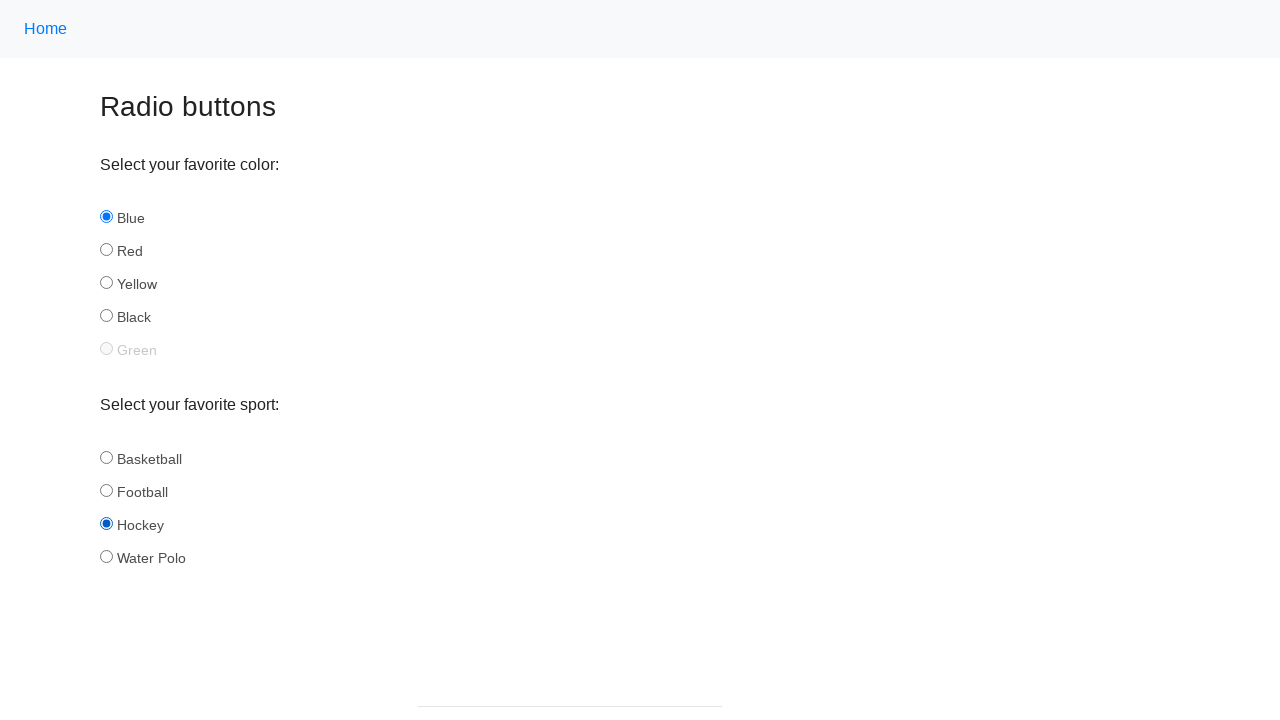

Waited 3 seconds for second Hockey radio button click to complete
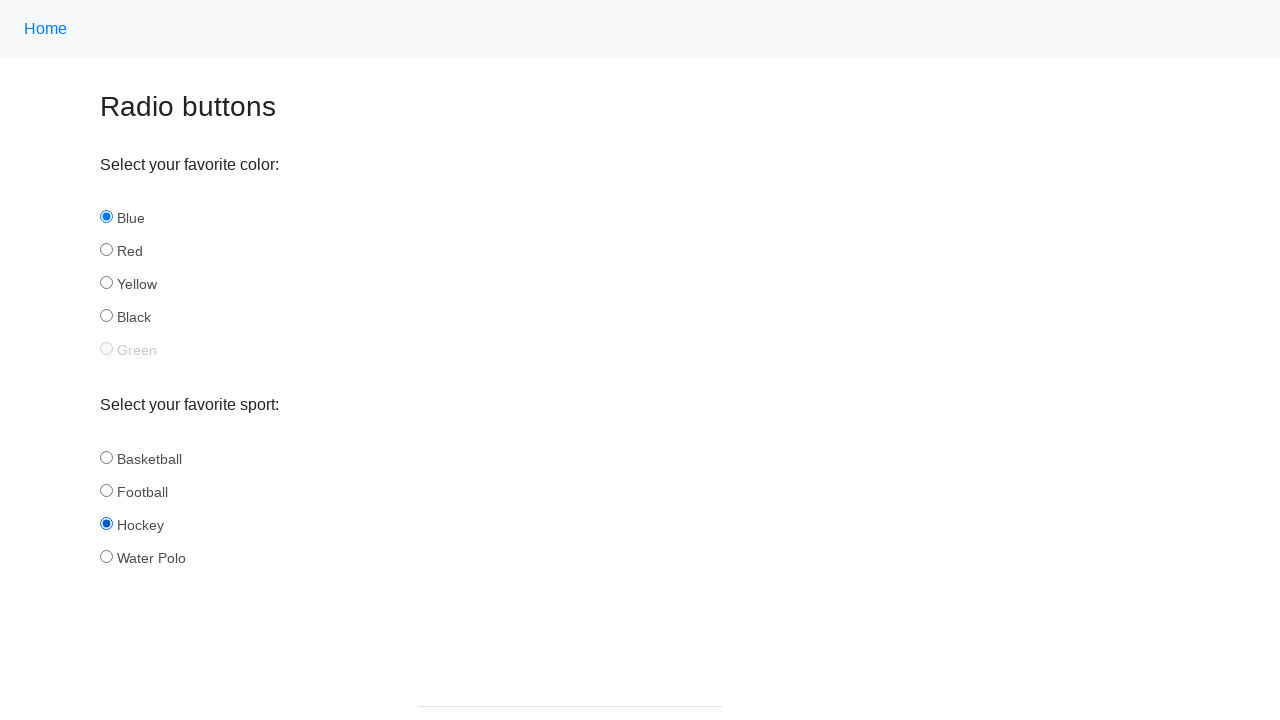

Verified Hockey radio button state remains selected after second click
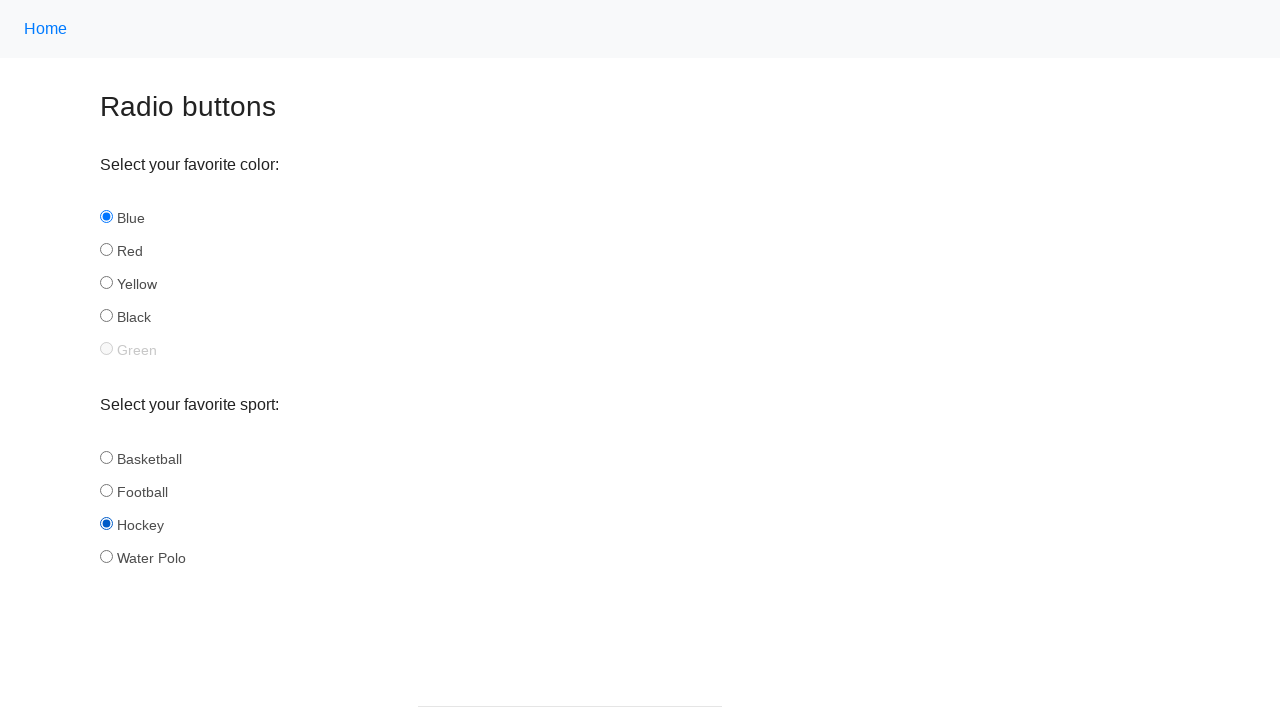

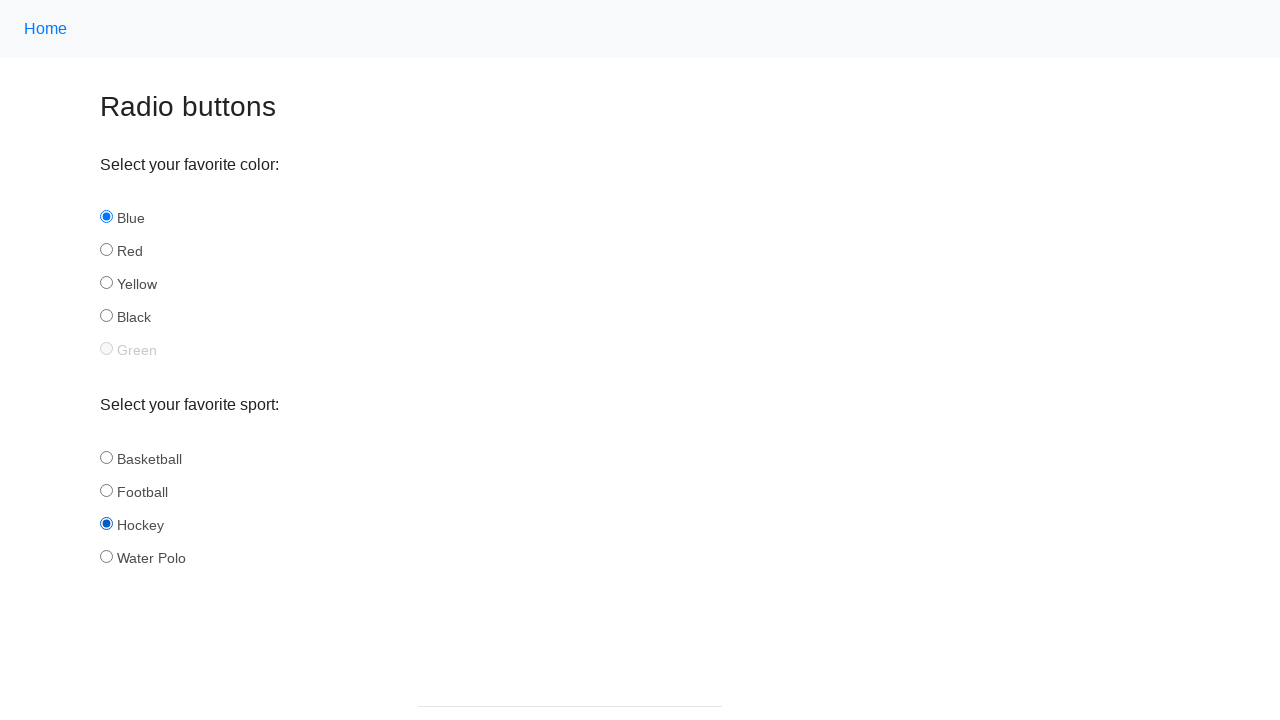